Tests web element interactions including filling a text field, clicking a radio button, clearing the field, and verifying element attributes and CSS properties on a test form page.

Starting URL: https://trytestingthis.netlify.app/

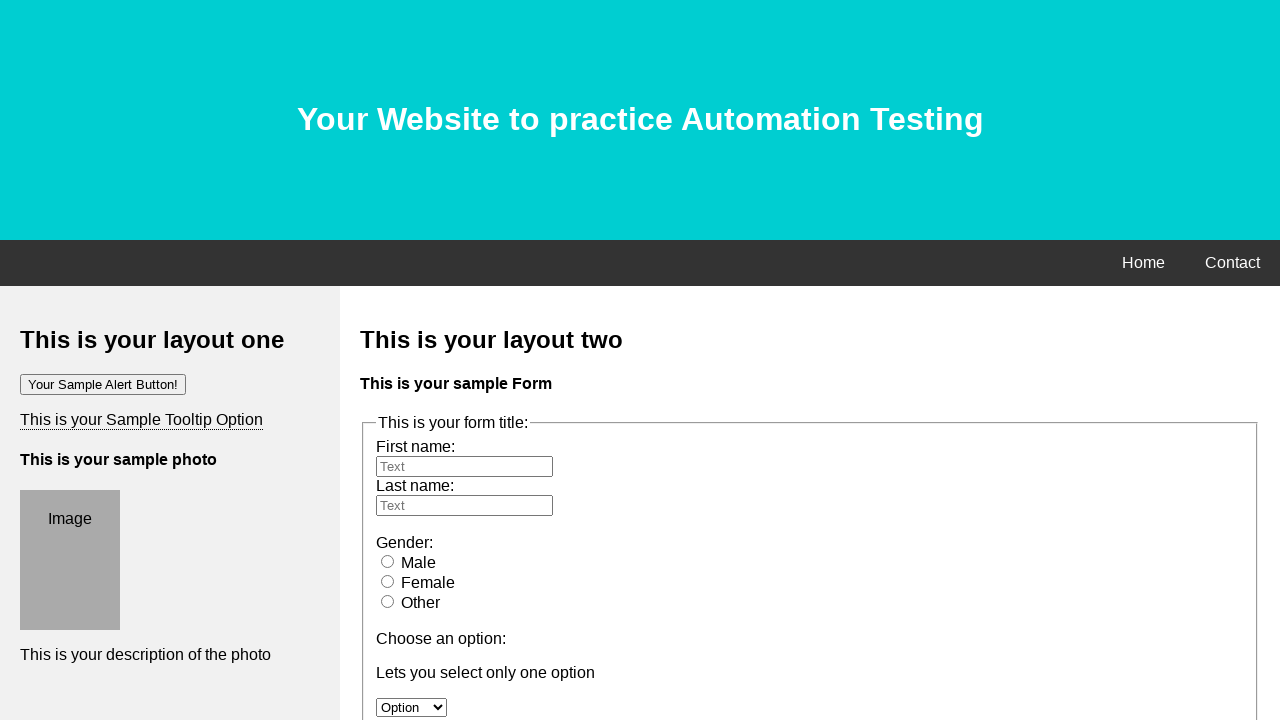

Filled first name input field with 'Mohammad' on input#fname
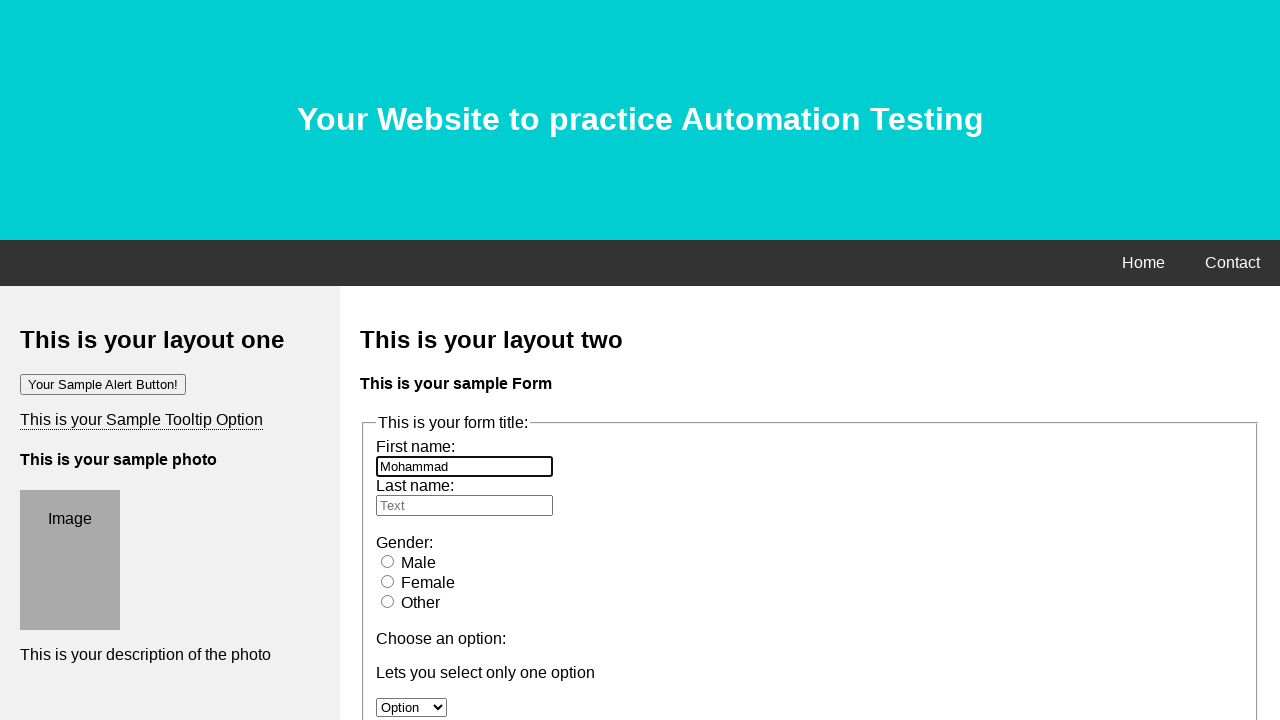

Clicked the male radio button at (388, 561) on input#male
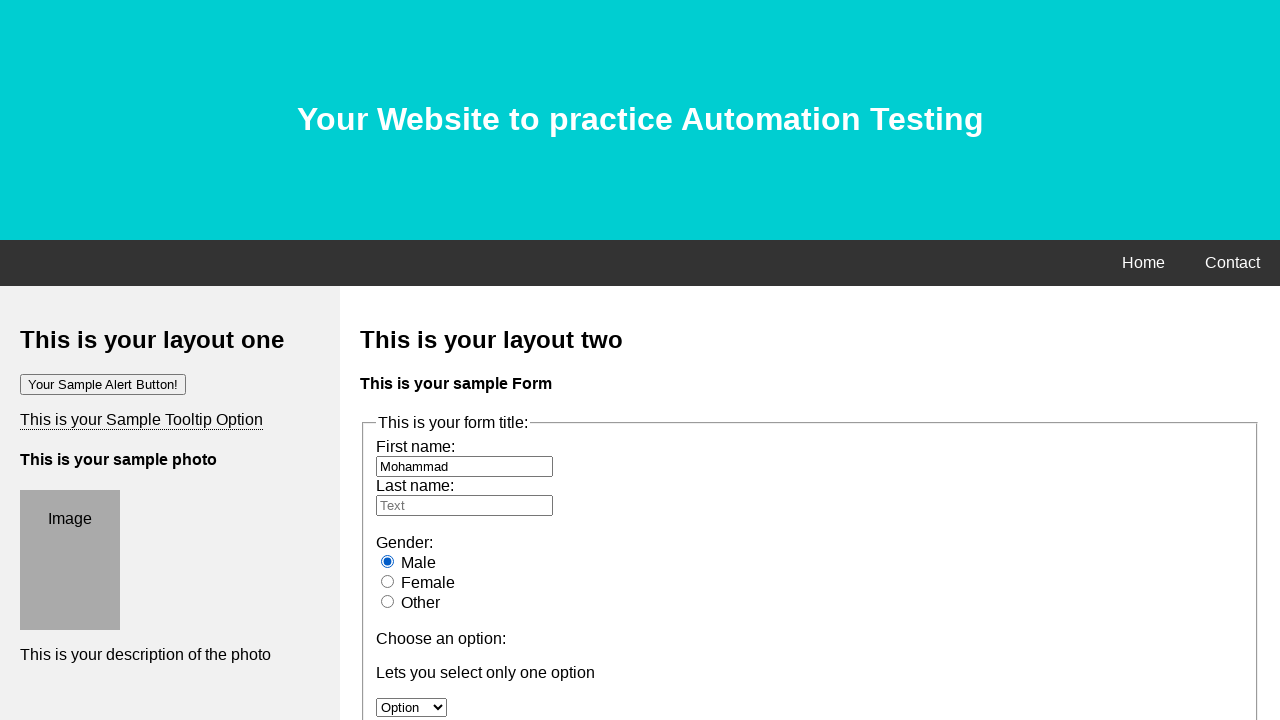

Waited 1000ms for interaction to complete
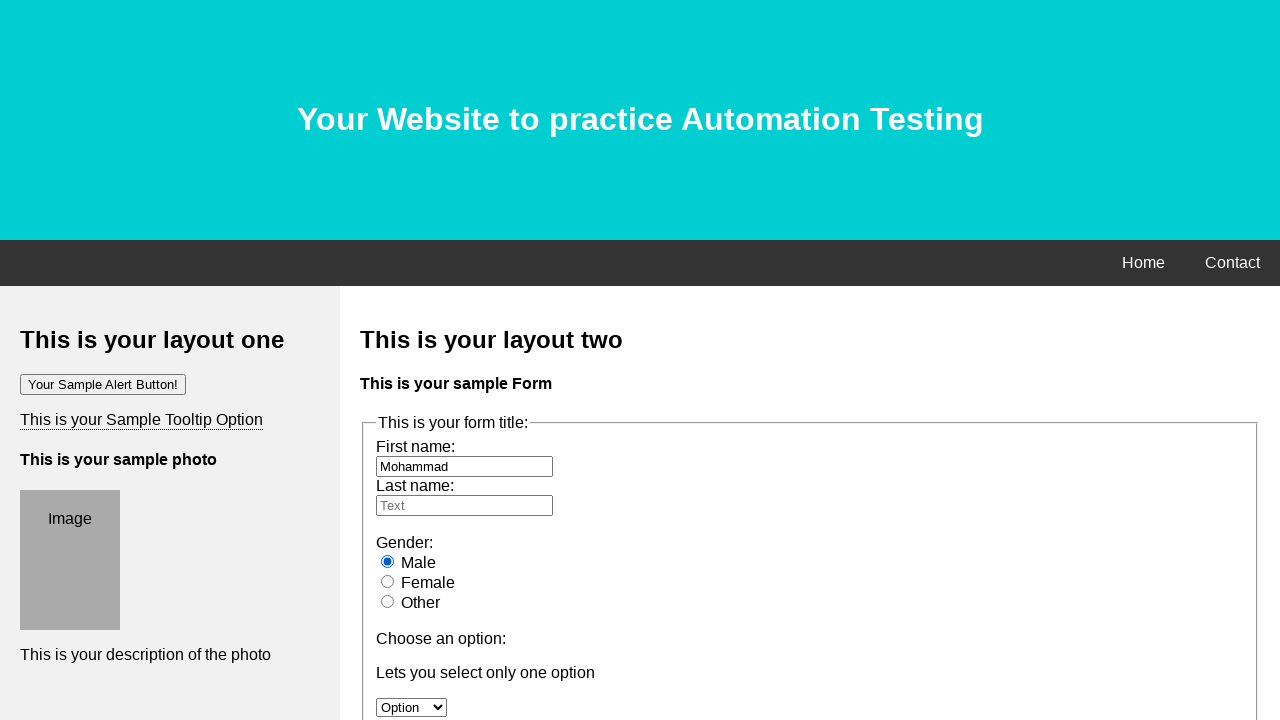

Cleared the first name input field on input#fname
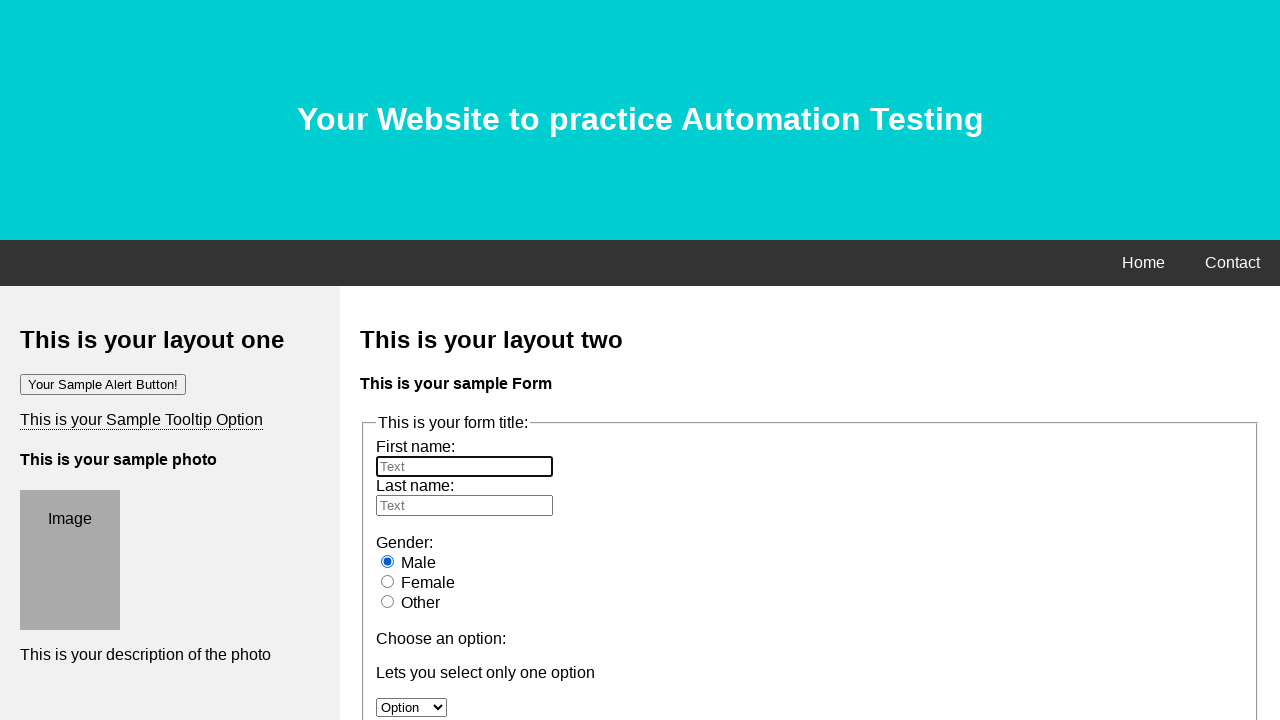

Verified male radio button is visible
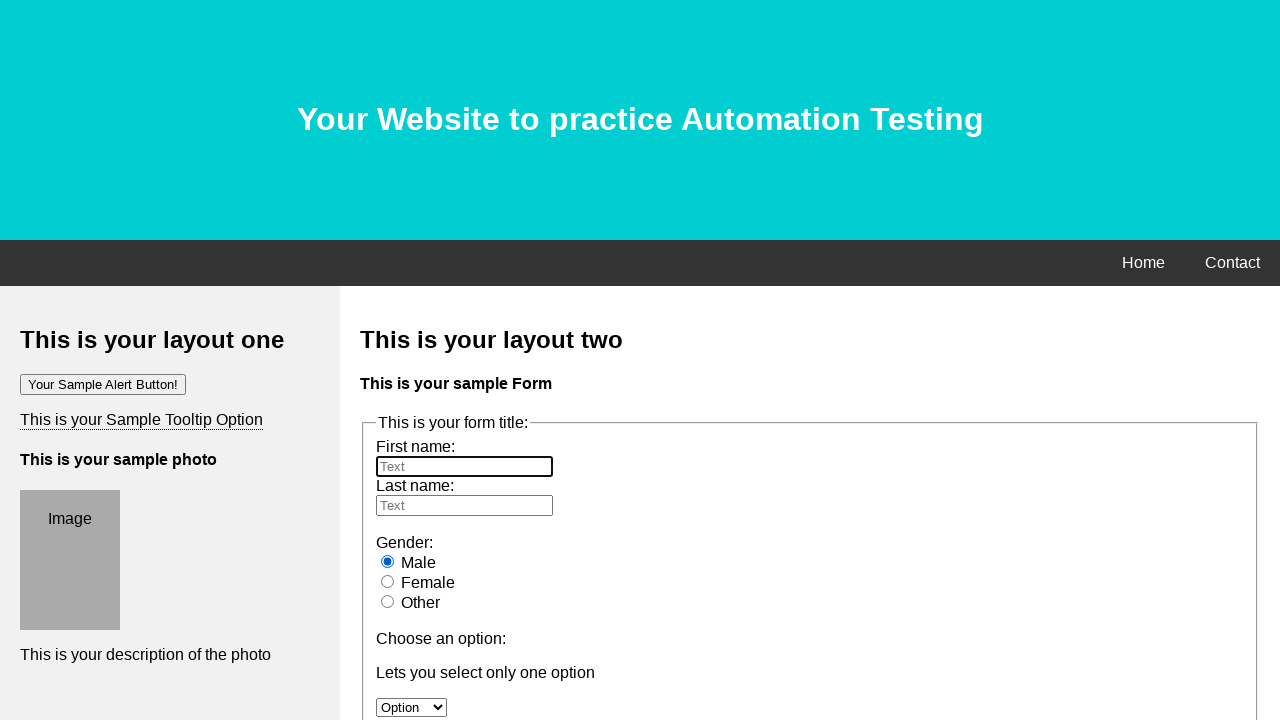

Verified female radio button is visible
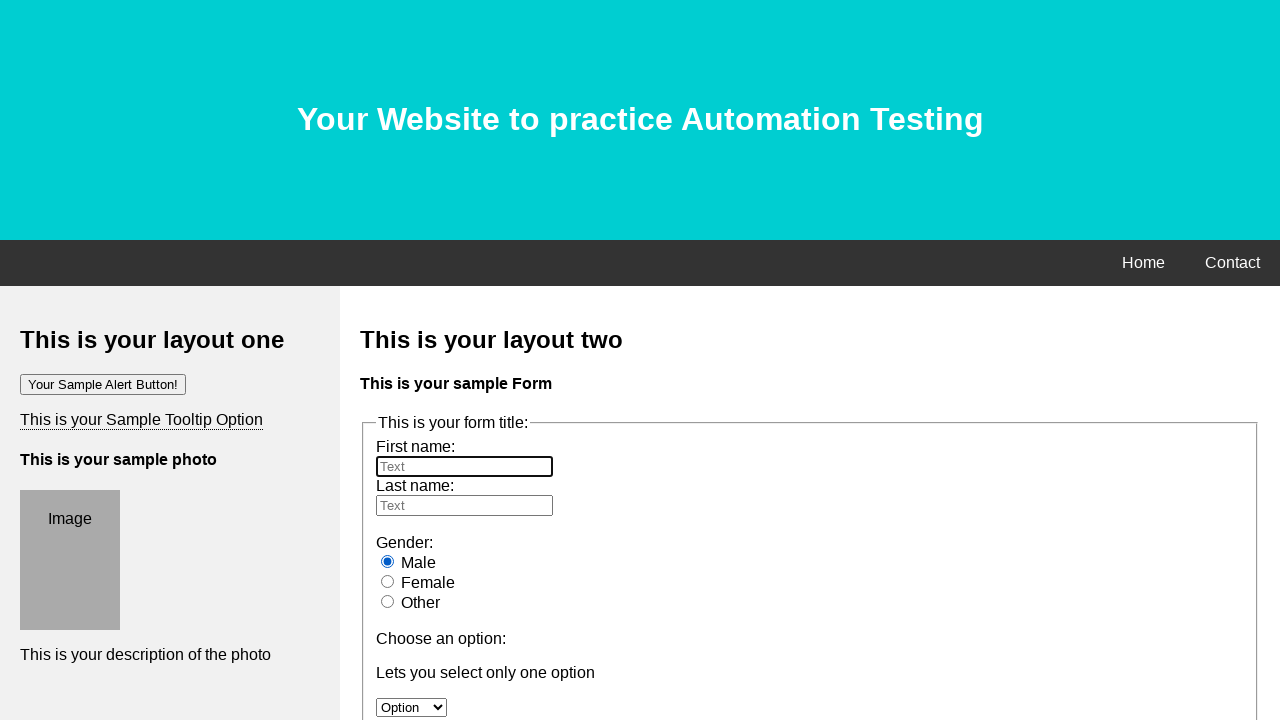

Verified other radio button is visible
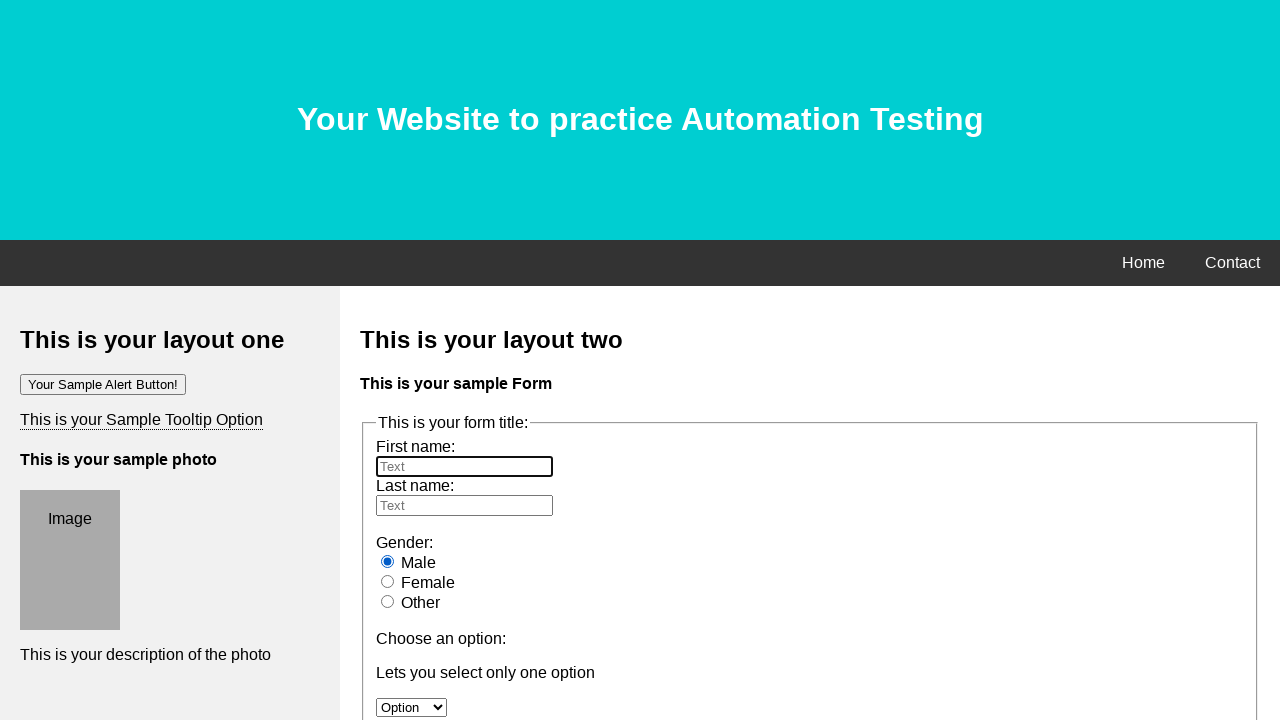

Verified male radio button label is visible
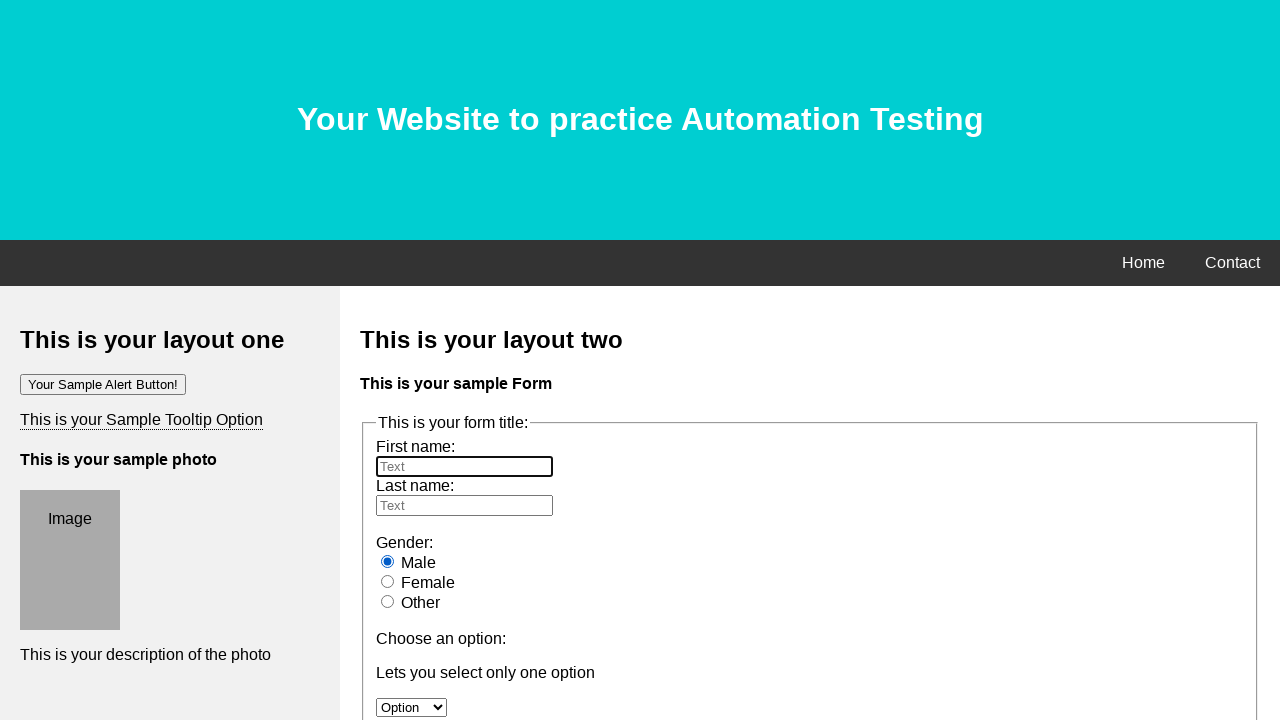

Verified female radio button label is visible
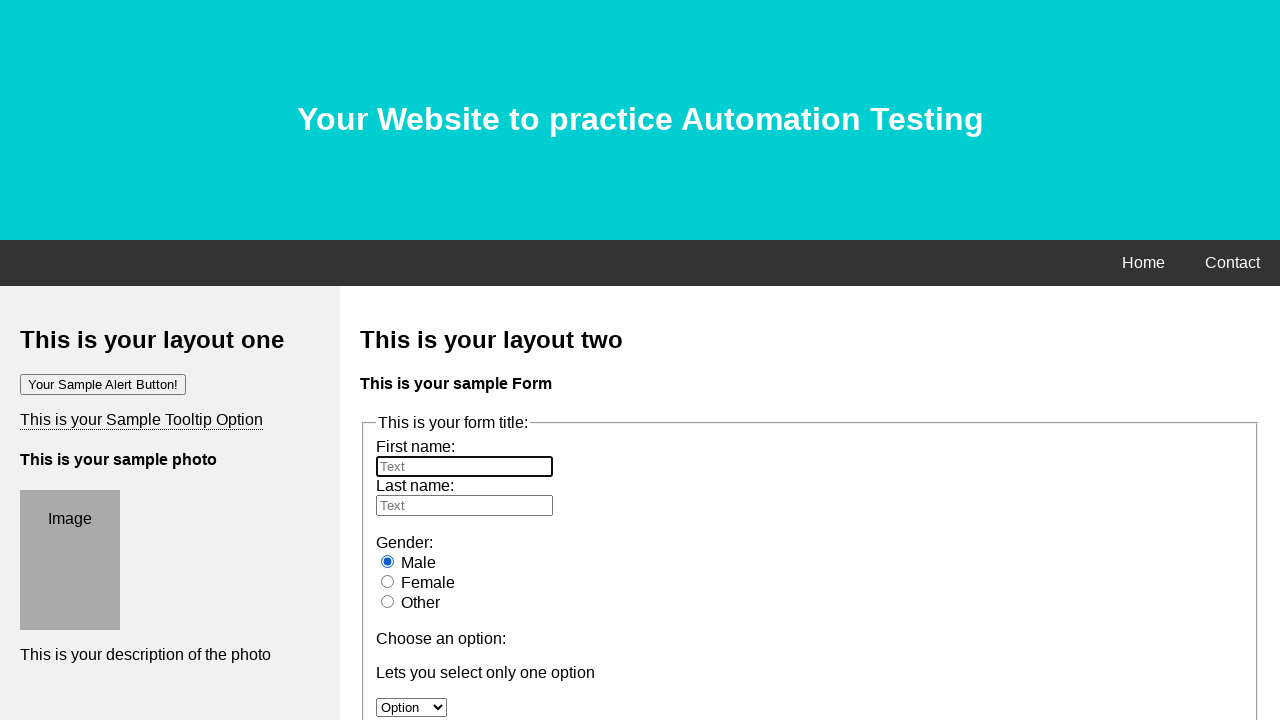

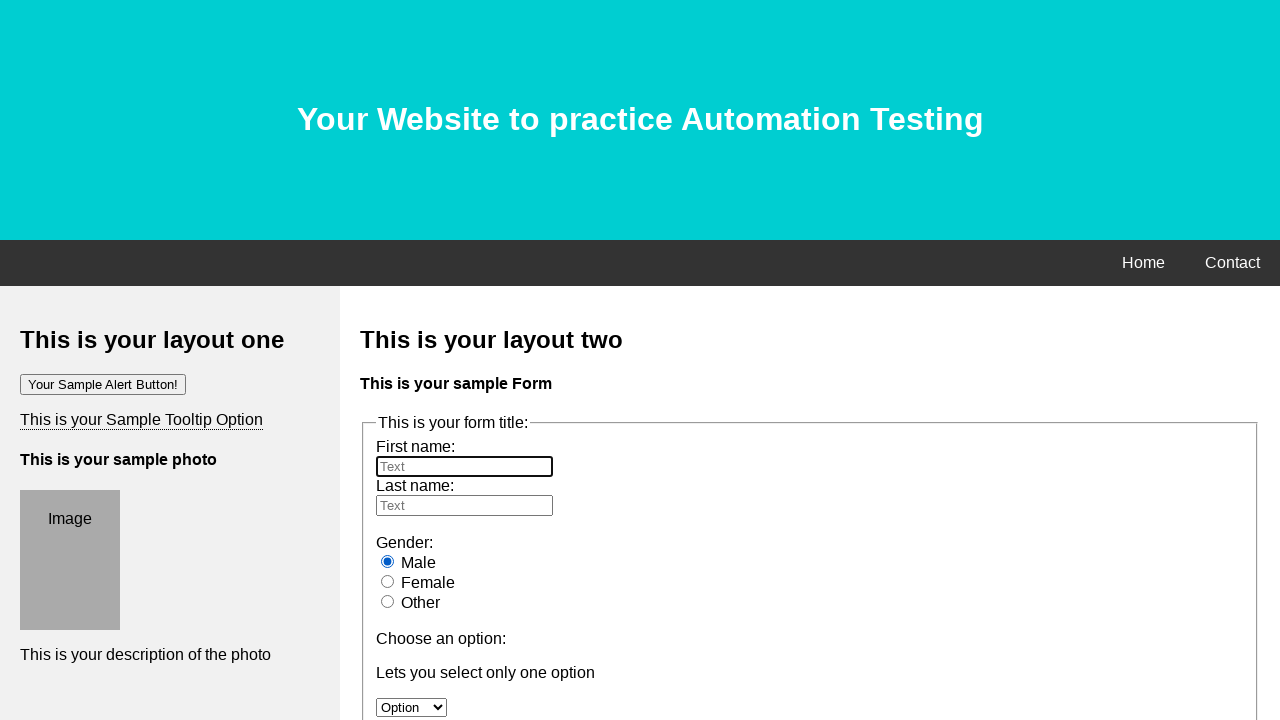